Tests marking individual todo items as complete by checking their checkboxes

Starting URL: https://demo.playwright.dev/todomvc

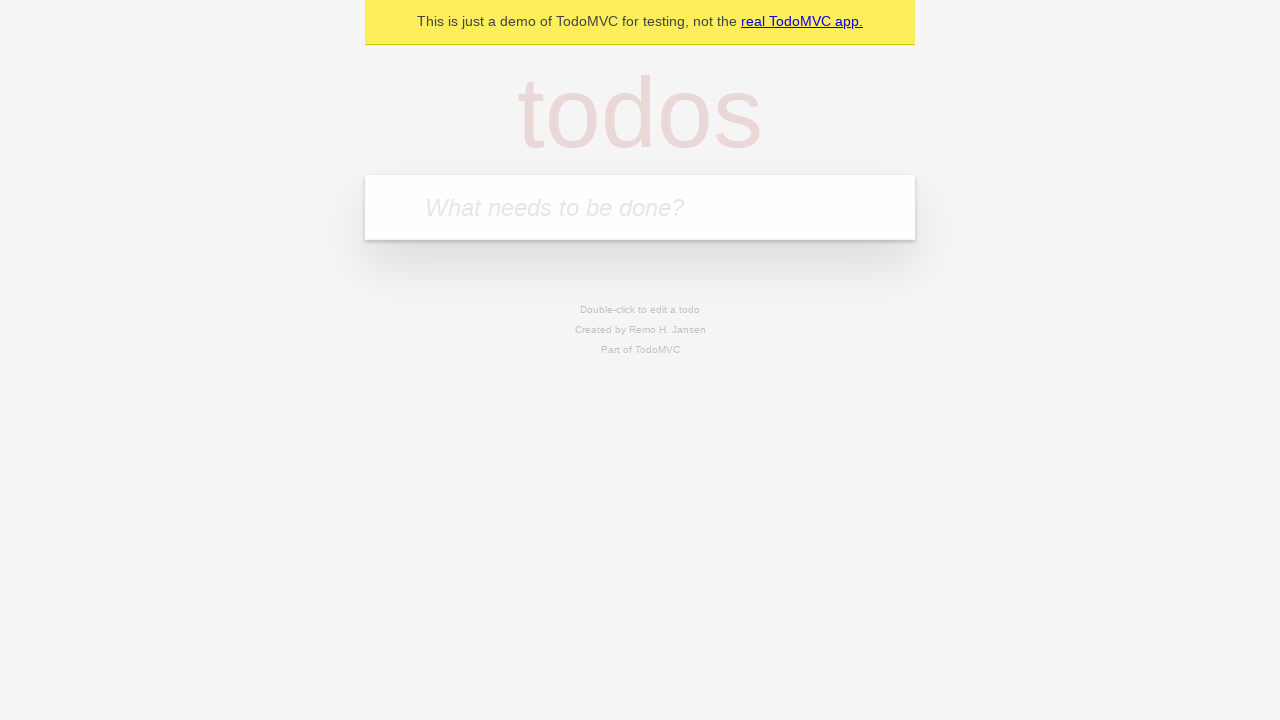

Filled todo input with 'buy some cheese' on internal:attr=[placeholder="What needs to be done?"i]
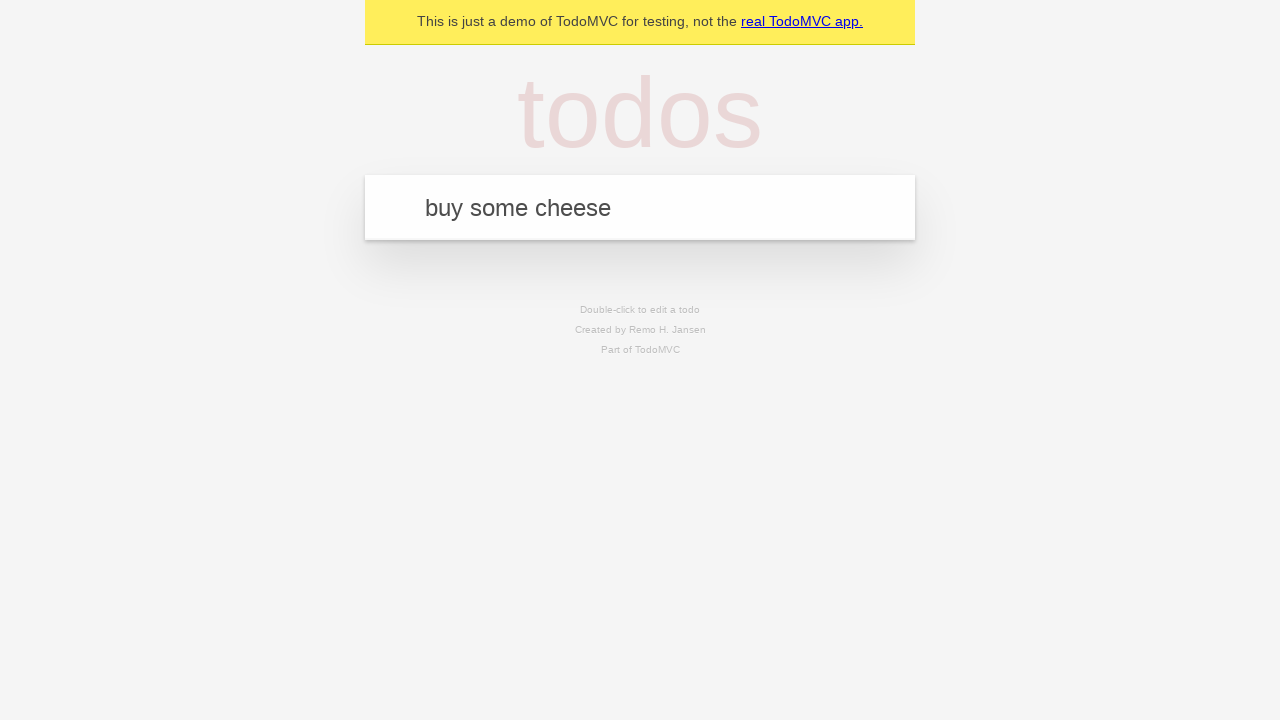

Pressed Enter to add todo item 'buy some cheese' on internal:attr=[placeholder="What needs to be done?"i]
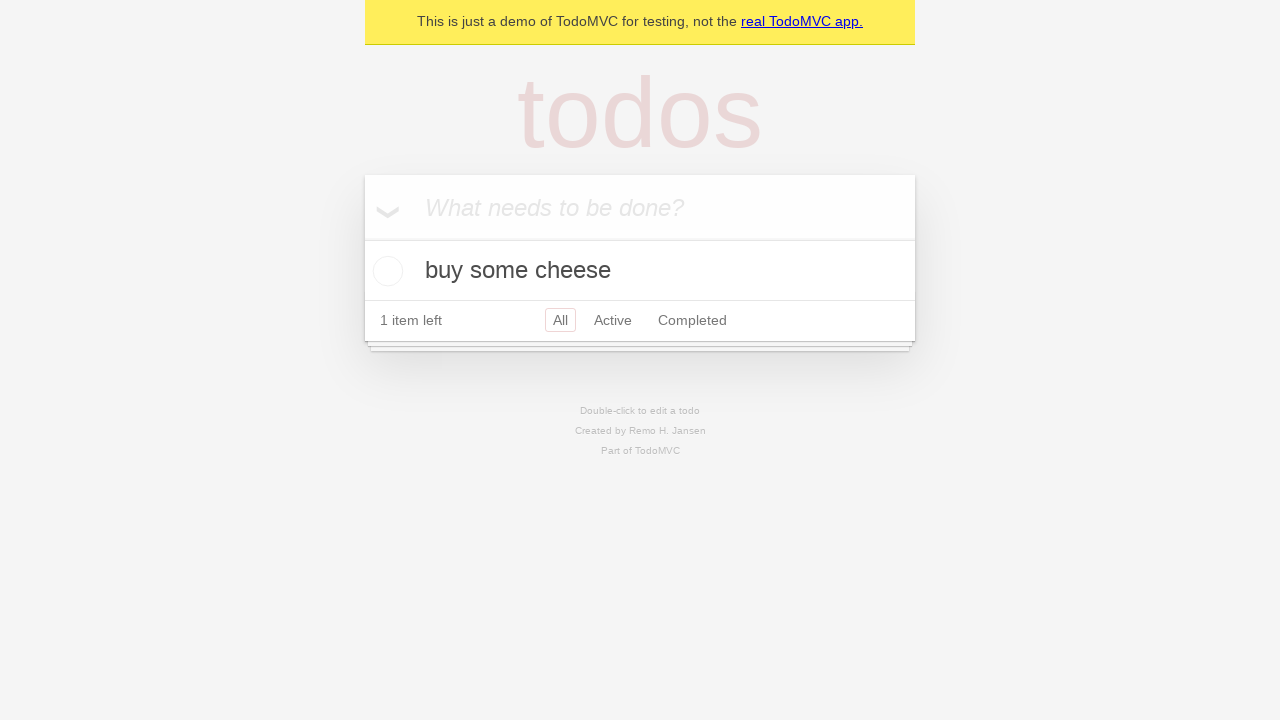

Filled todo input with 'feed the cat' on internal:attr=[placeholder="What needs to be done?"i]
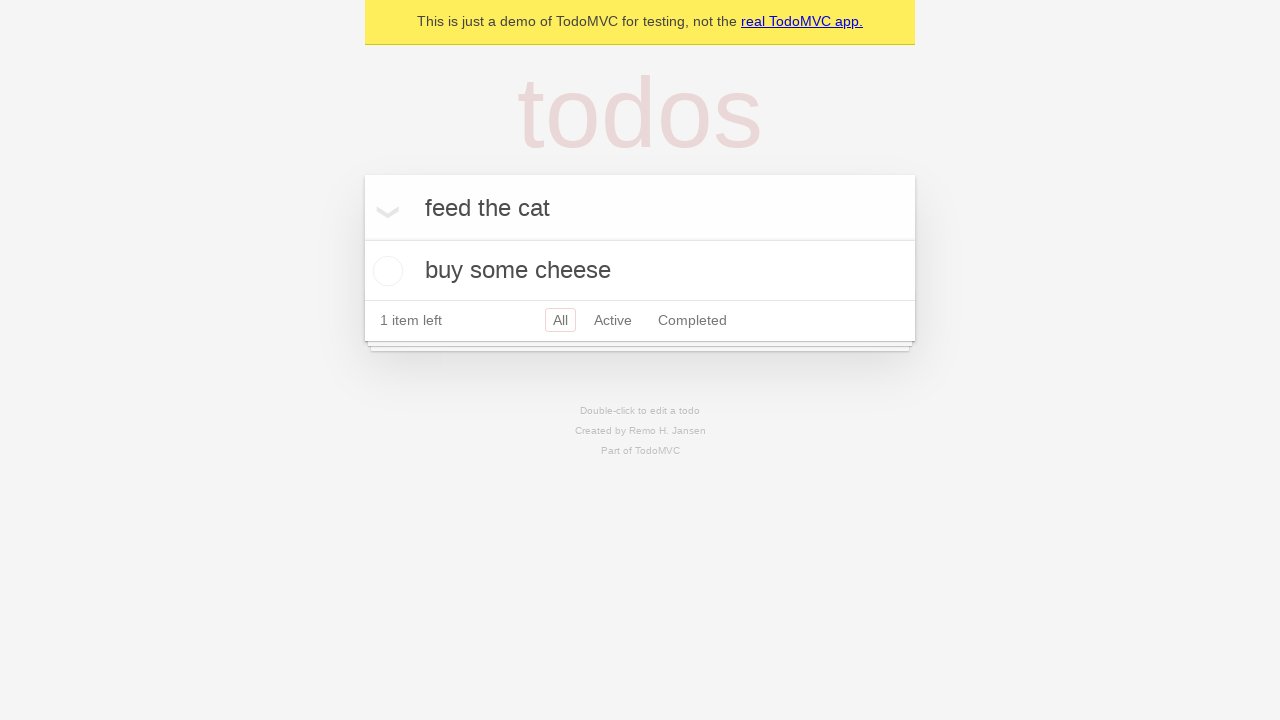

Pressed Enter to add todo item 'feed the cat' on internal:attr=[placeholder="What needs to be done?"i]
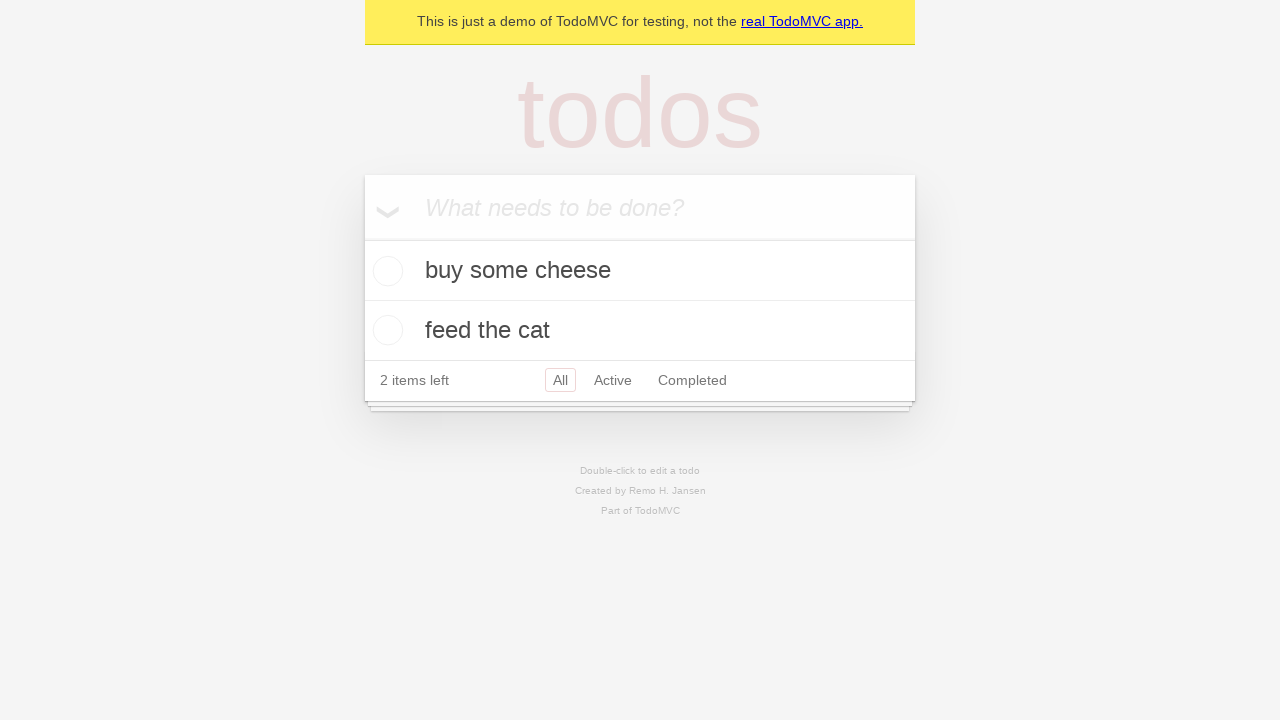

Second todo item loaded and ready
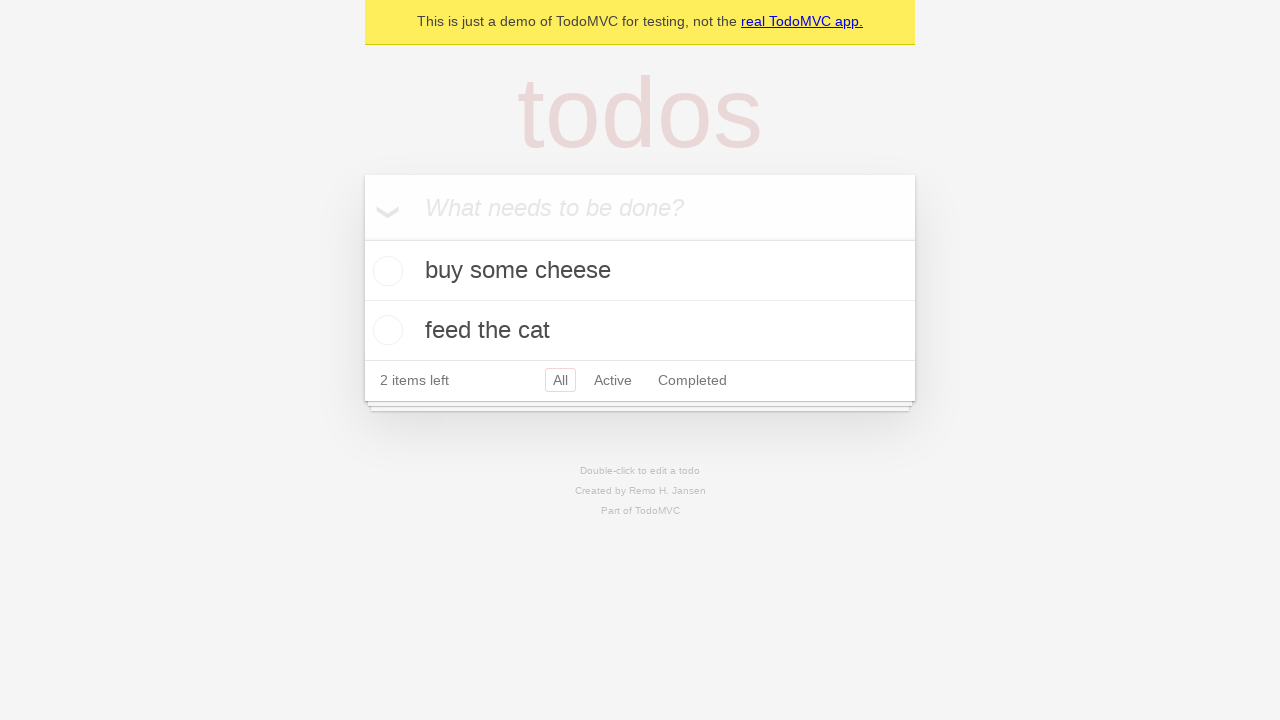

Marked first todo item 'buy some cheese' as complete at (385, 271) on [data-testid='todo-item'] >> nth=0 >> internal:role=checkbox
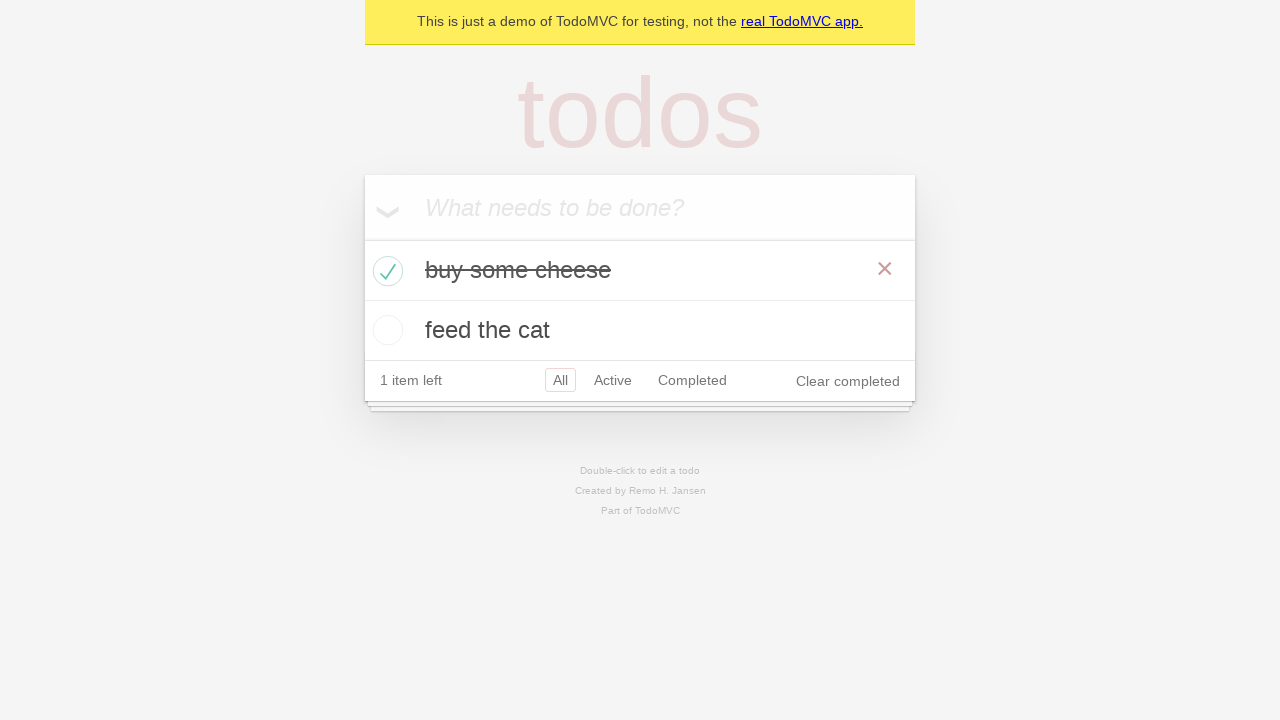

Marked second todo item 'feed the cat' as complete at (385, 330) on [data-testid='todo-item'] >> nth=1 >> internal:role=checkbox
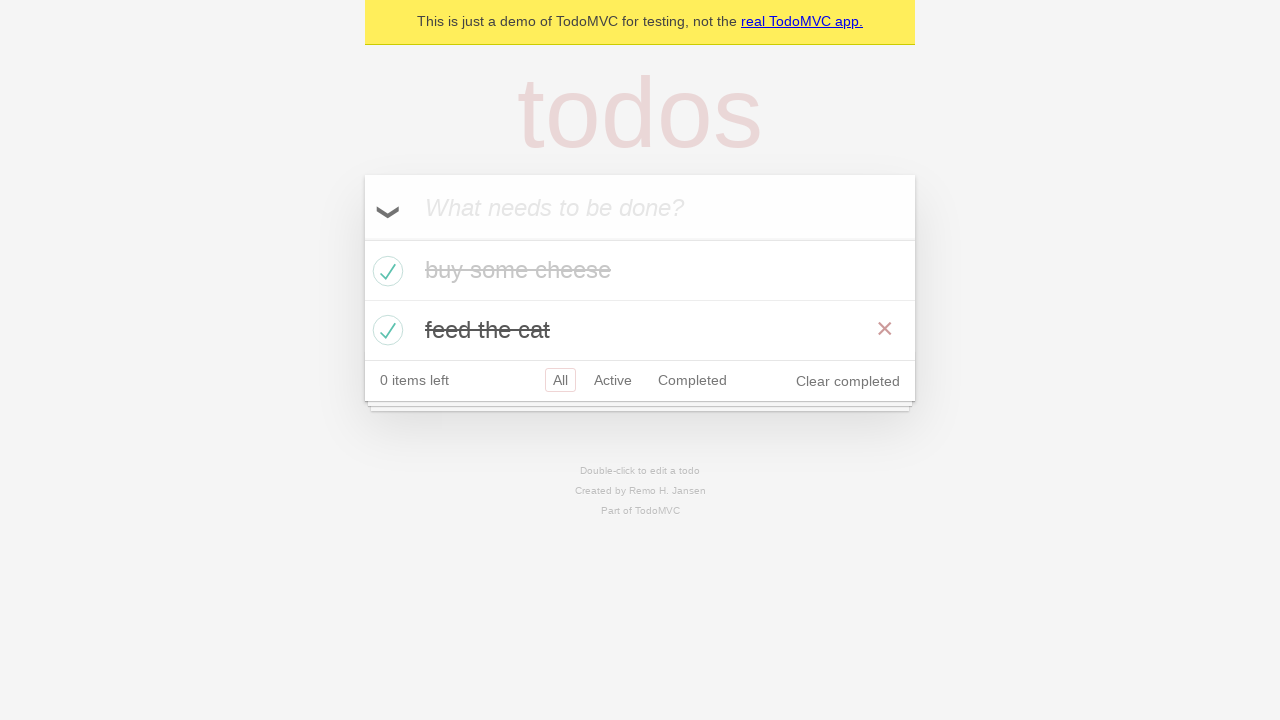

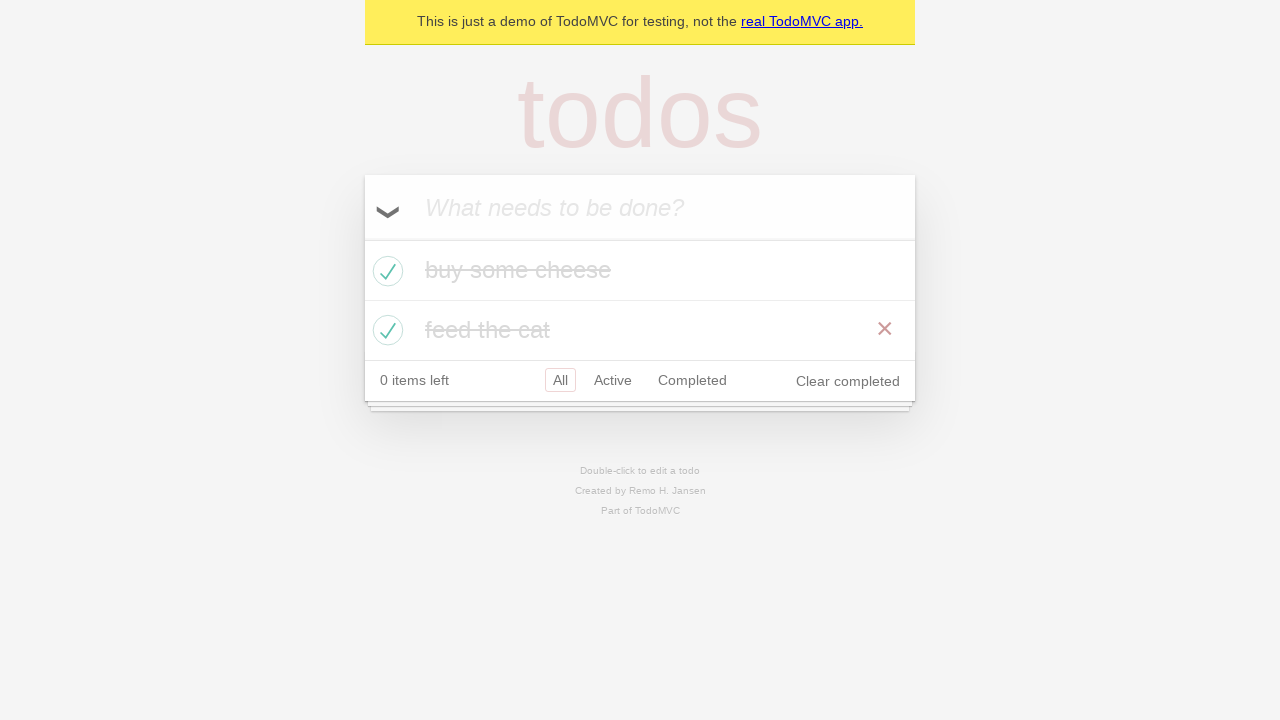